Navigates to a test automation practice blog and verifies that the page and title wrapper element are accessible

Starting URL: https://testautomationpractice.blogspot.com/

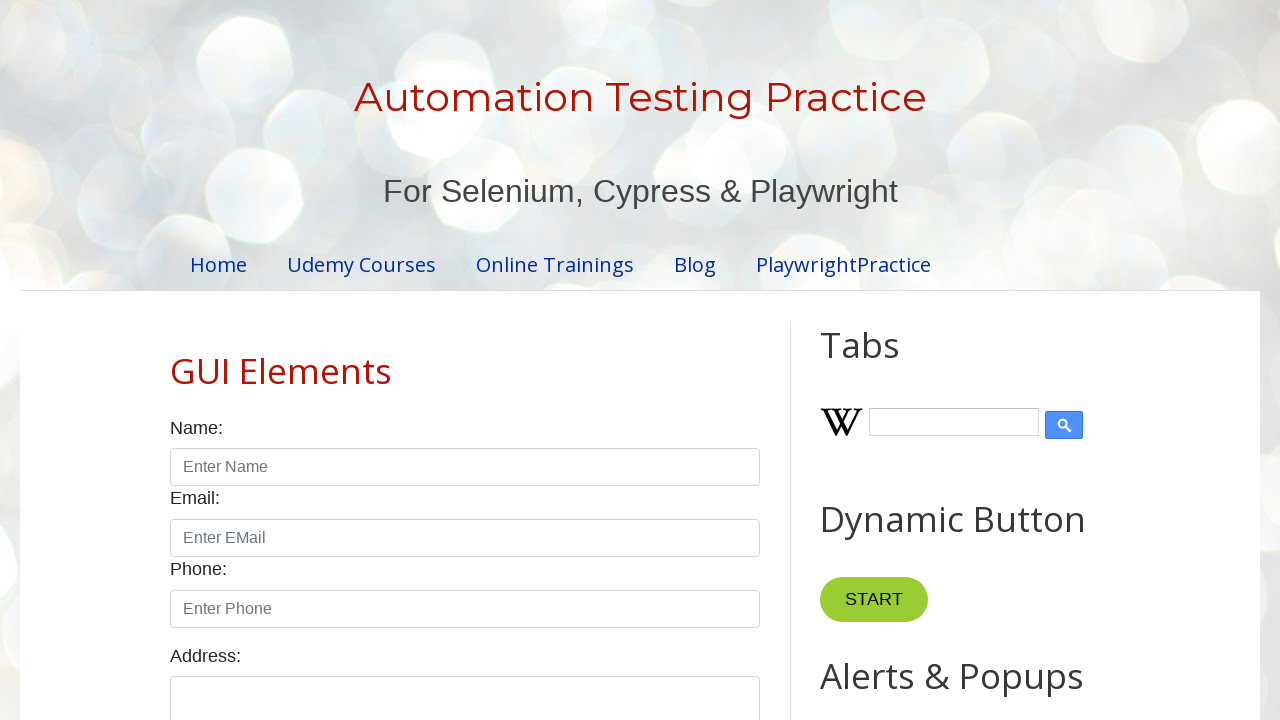

Navigated to test automation practice blog
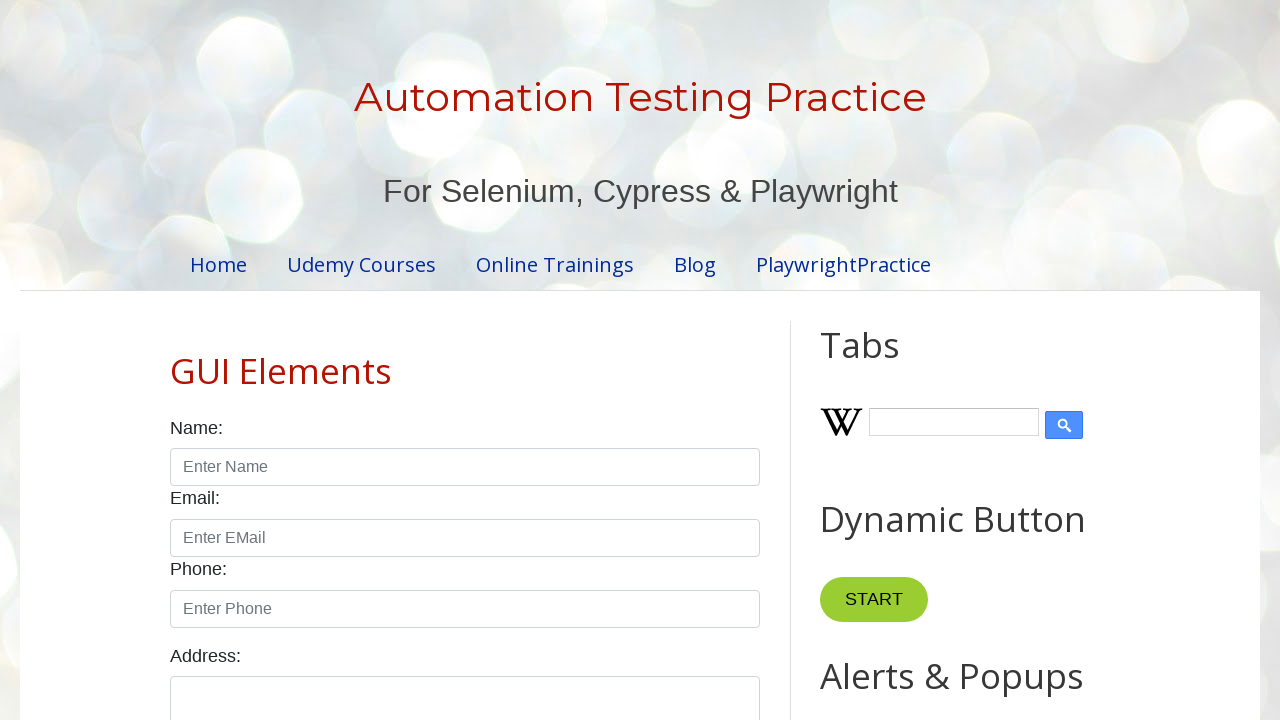

Page fully loaded with networkidle state
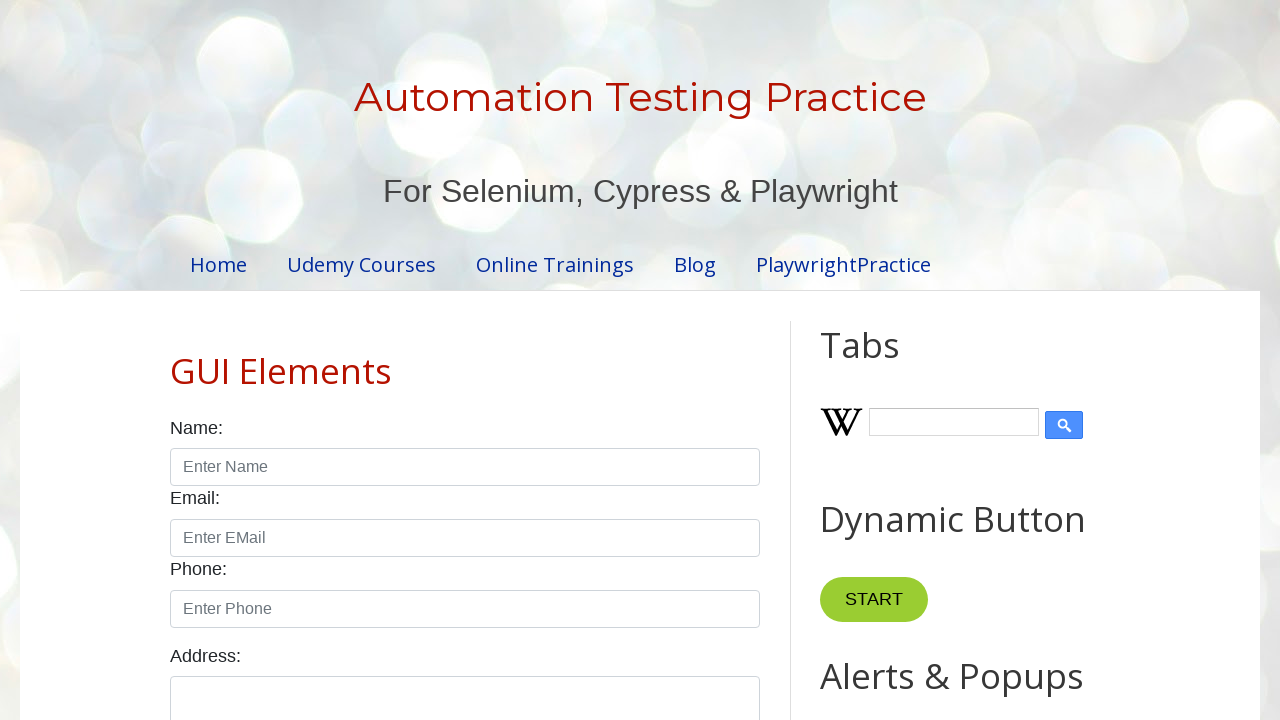

Title wrapper element is visible and accessible
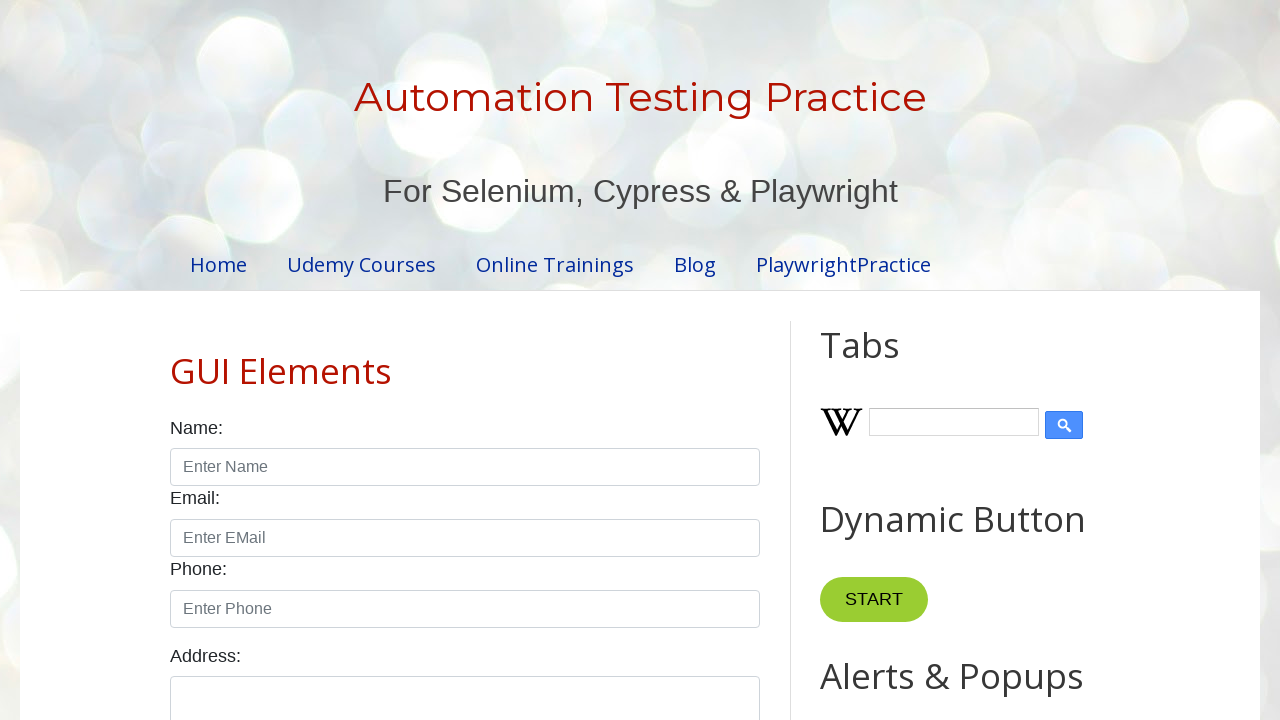

Full page screenshot captured
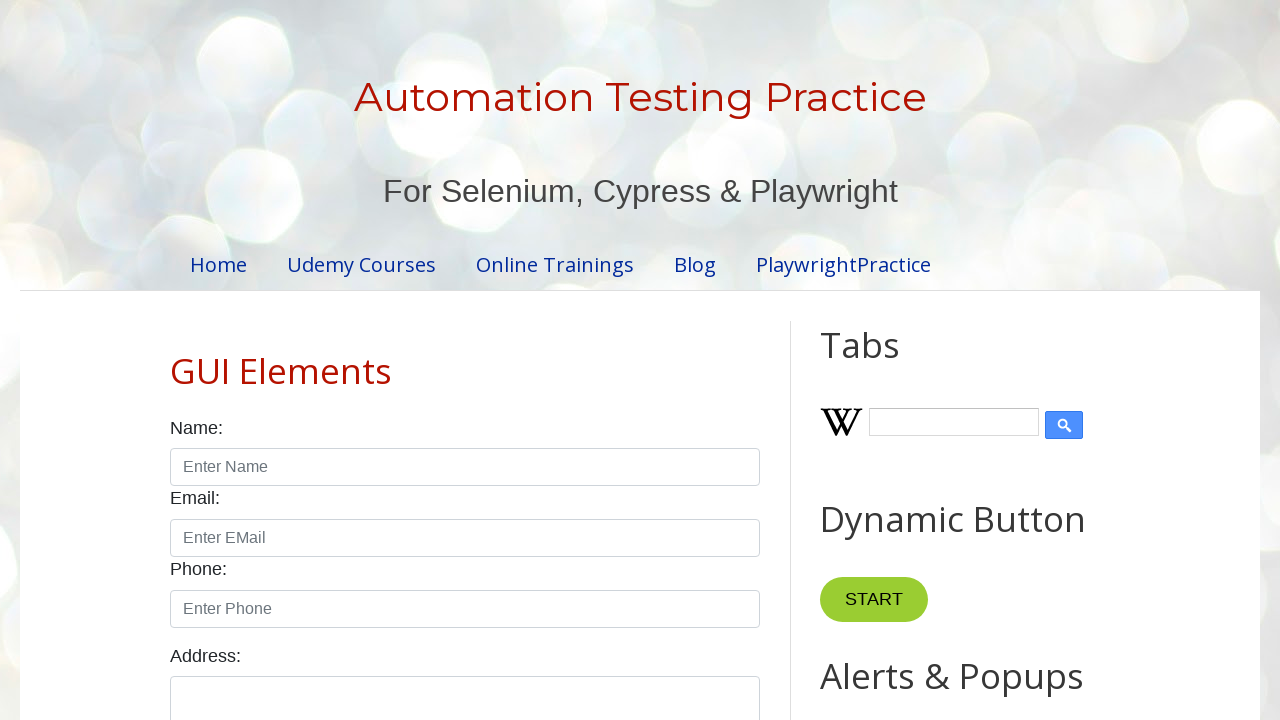

Located title wrapper element
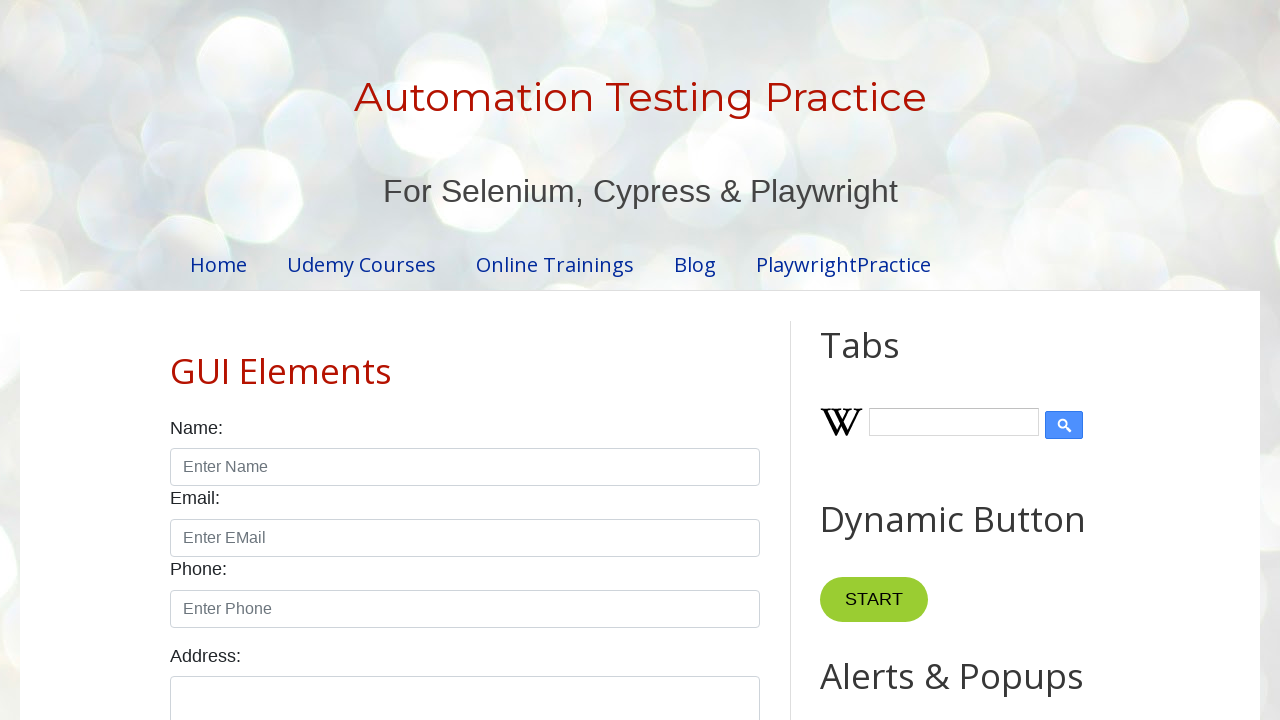

Captured screenshot of title wrapper element
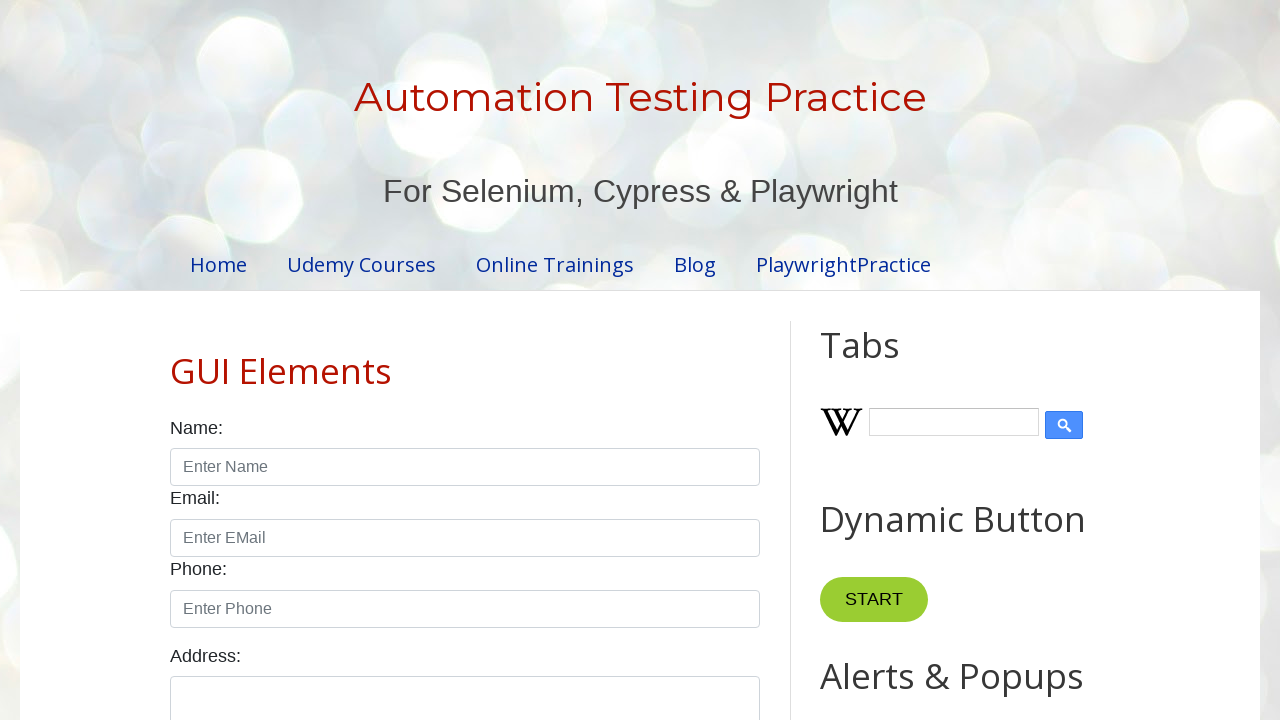

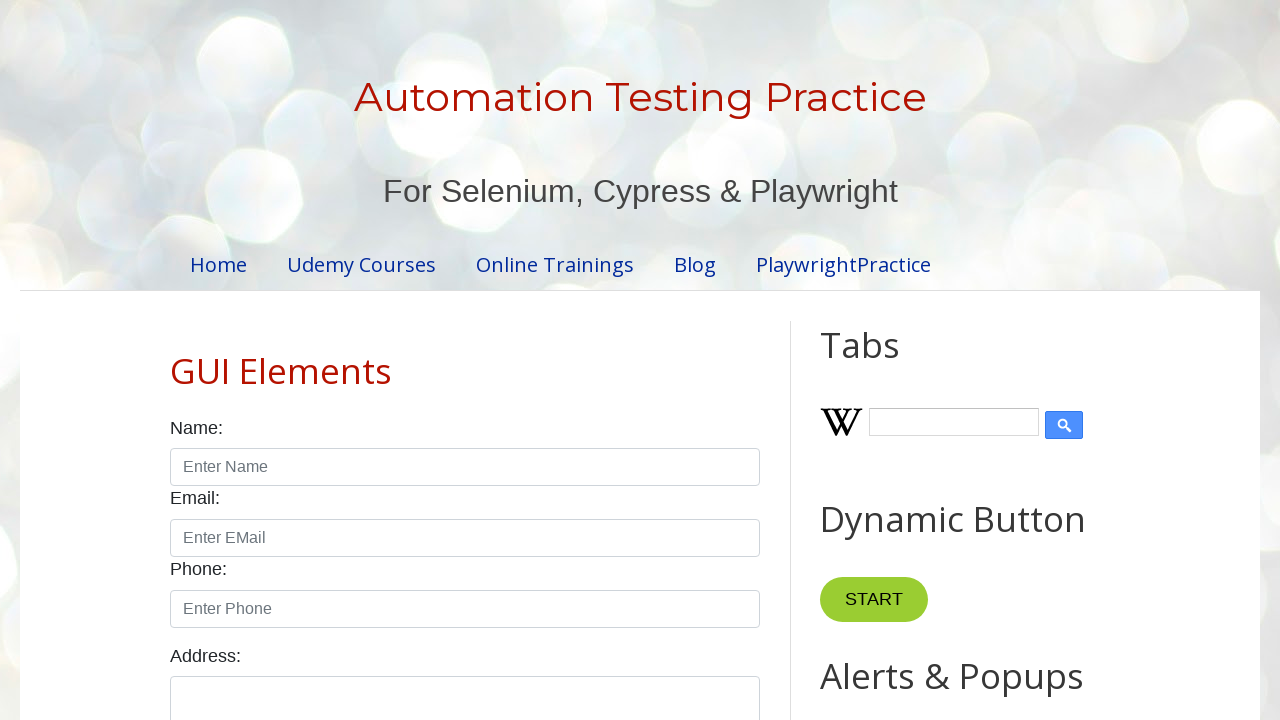